Tests clicking a button with dynamic ID on the UI Testing Playground page

Starting URL: http://uitestingplayground.com/dynamicid

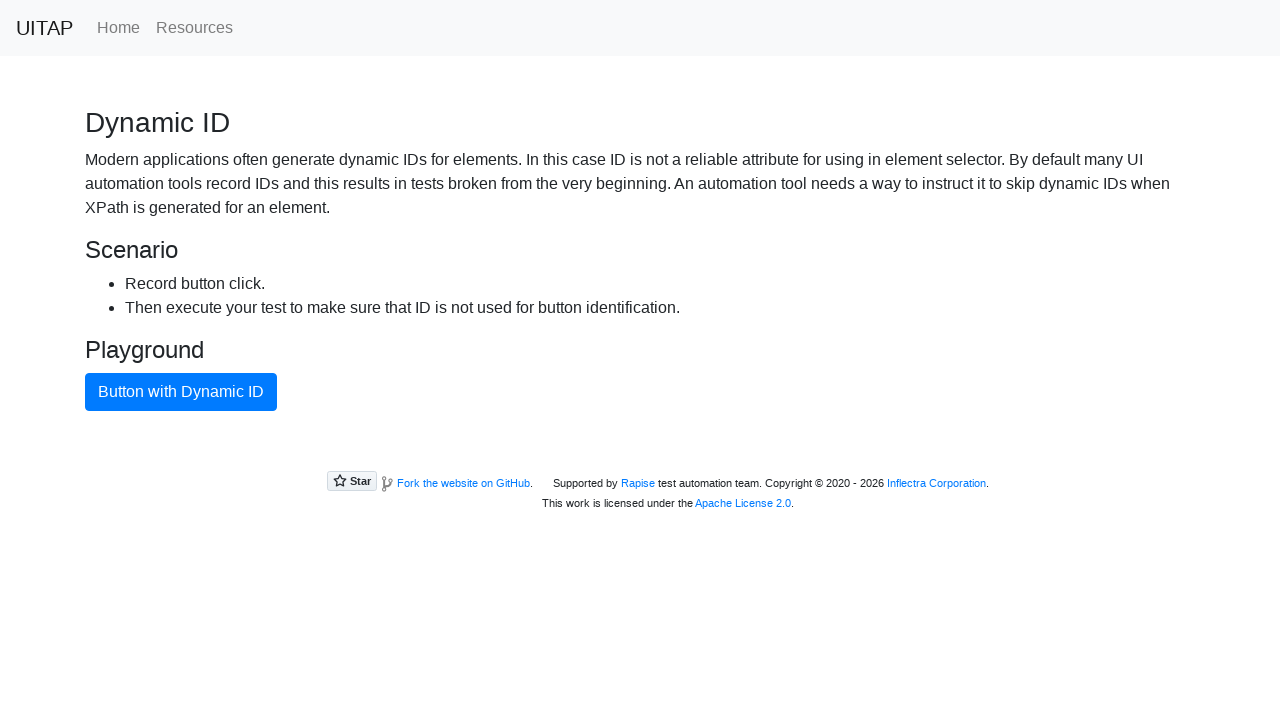

Navigated to UI Testing Playground dynamic ID page
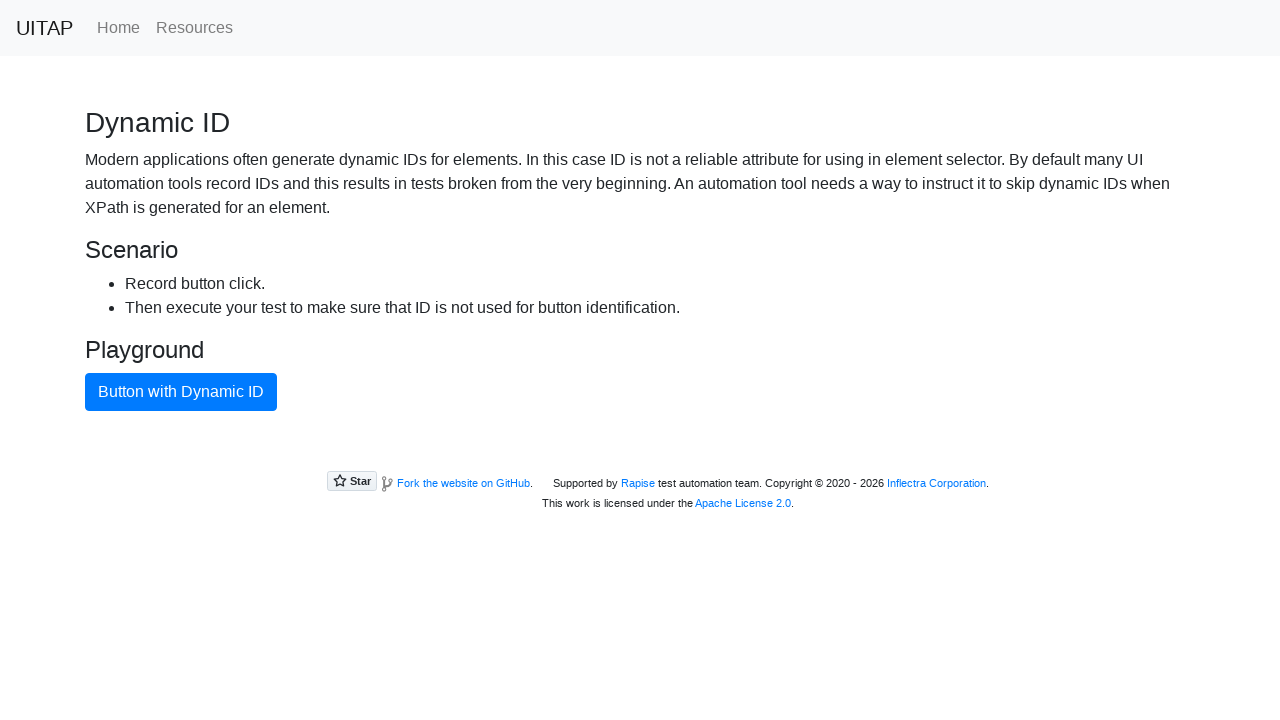

Clicked primary button with dynamic ID at (181, 392) on button.btn.btn-primary
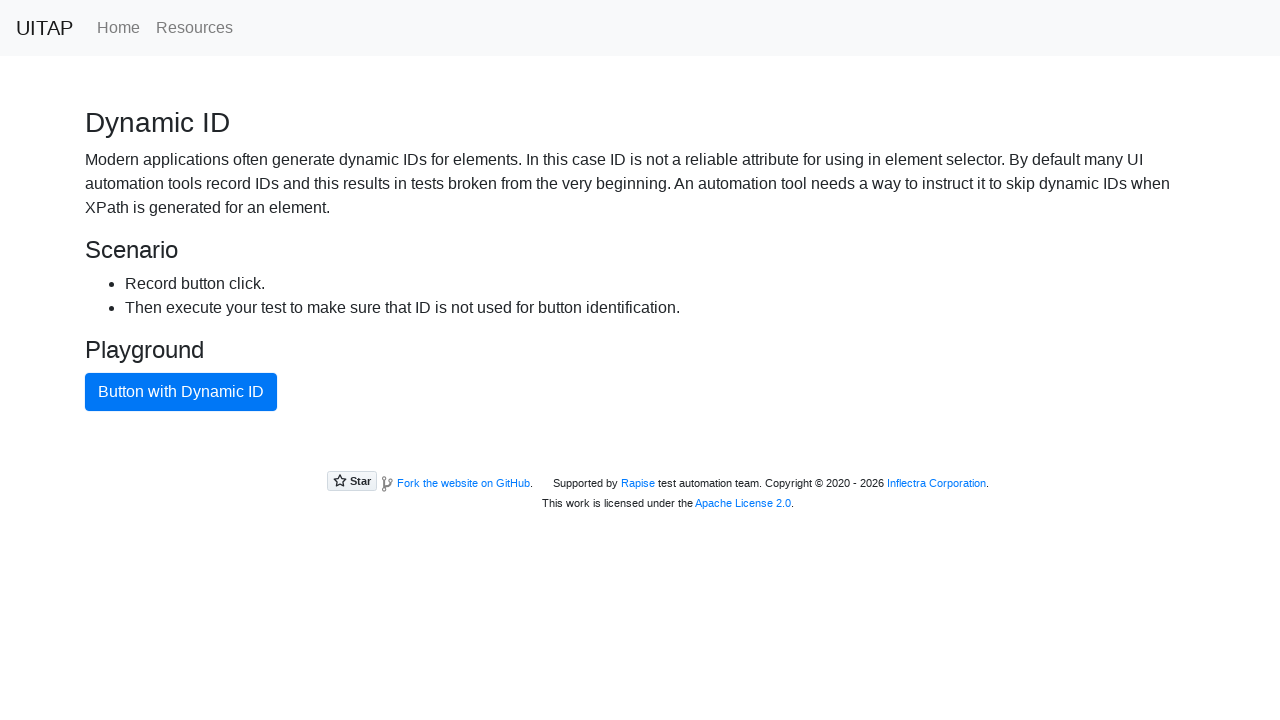

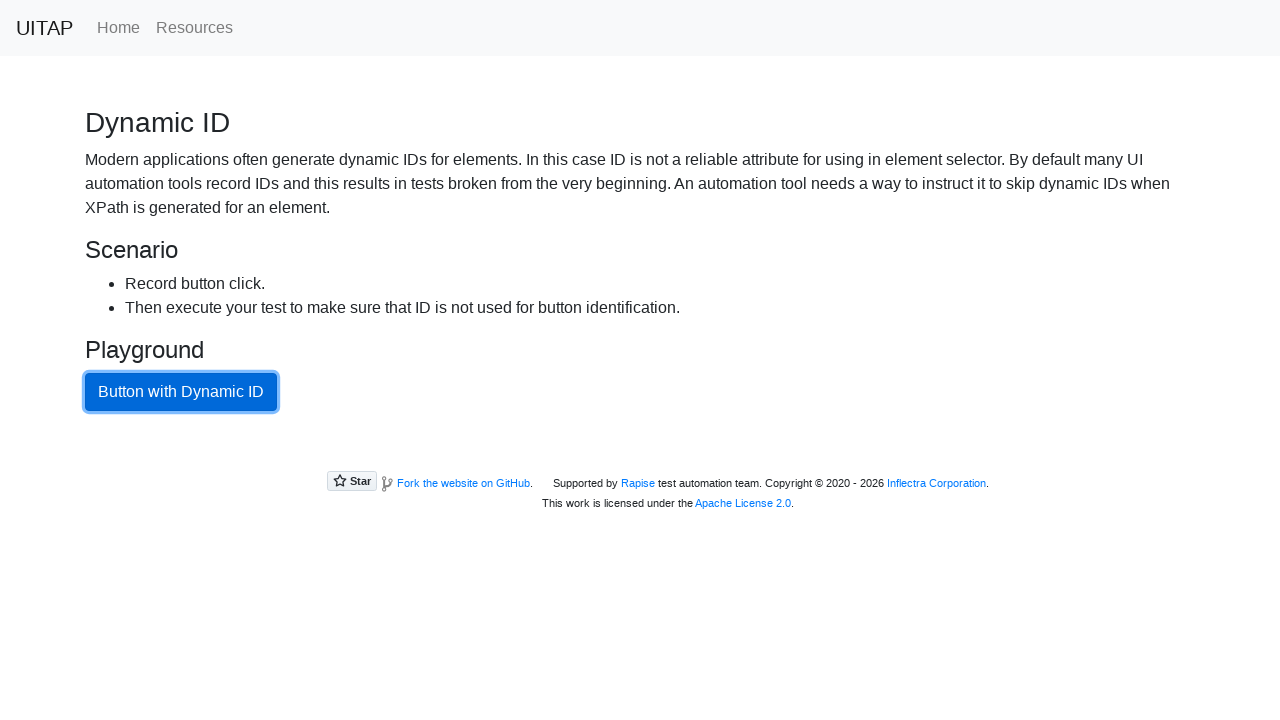